Tests room reservation flow for a Double Room by navigating to rooms section, selecting the room, filling in check-in/check-out dates, guest count, and contact details, then submitting the reservation.

Starting URL: https://www.turacoaddis.com

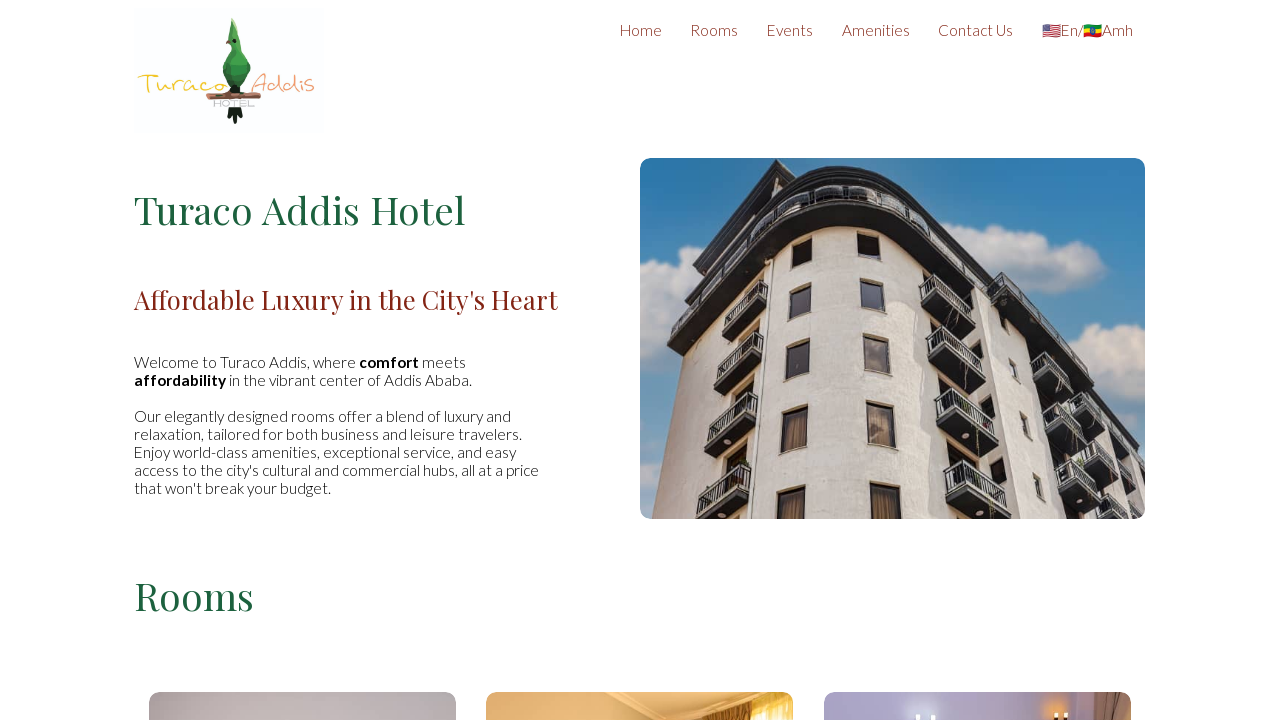

Clicked Rooms button to navigate to rooms section at (714, 30) on xpath=//button[contains(@class, 'scroll-button') and contains(text(), 'Rooms')]
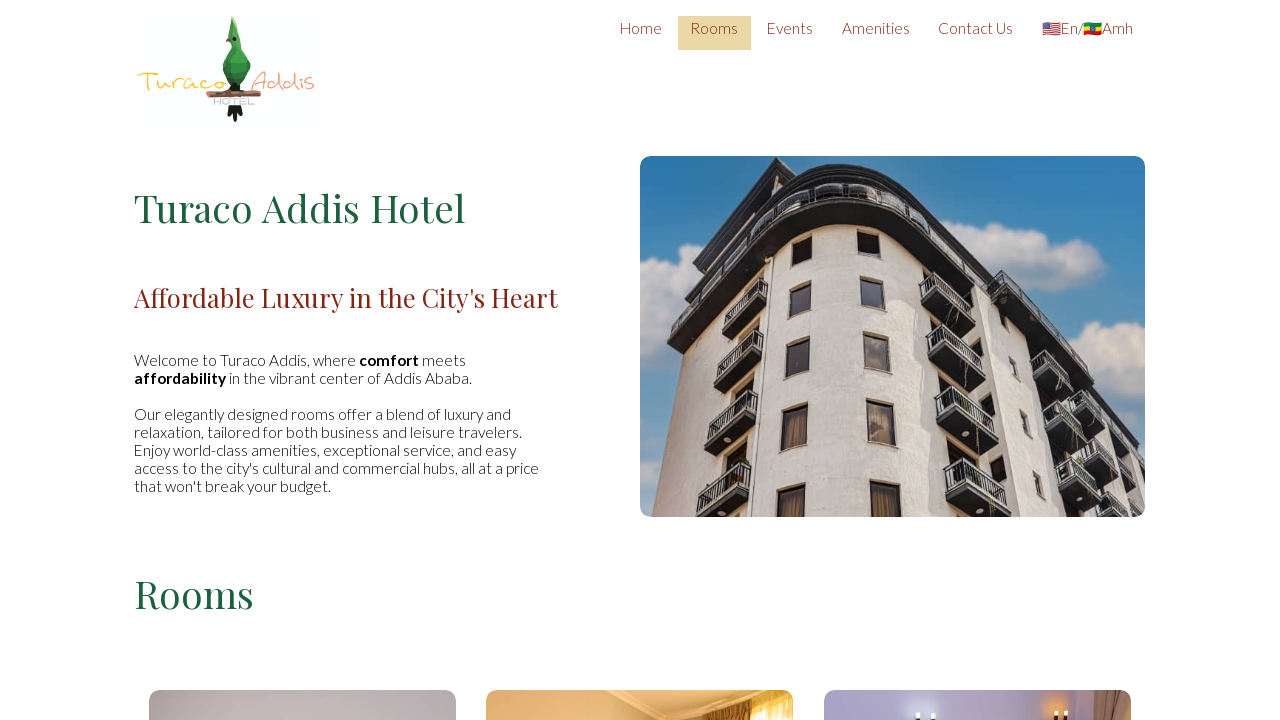

Rooms section loaded and Book Now button for Double Room is visible
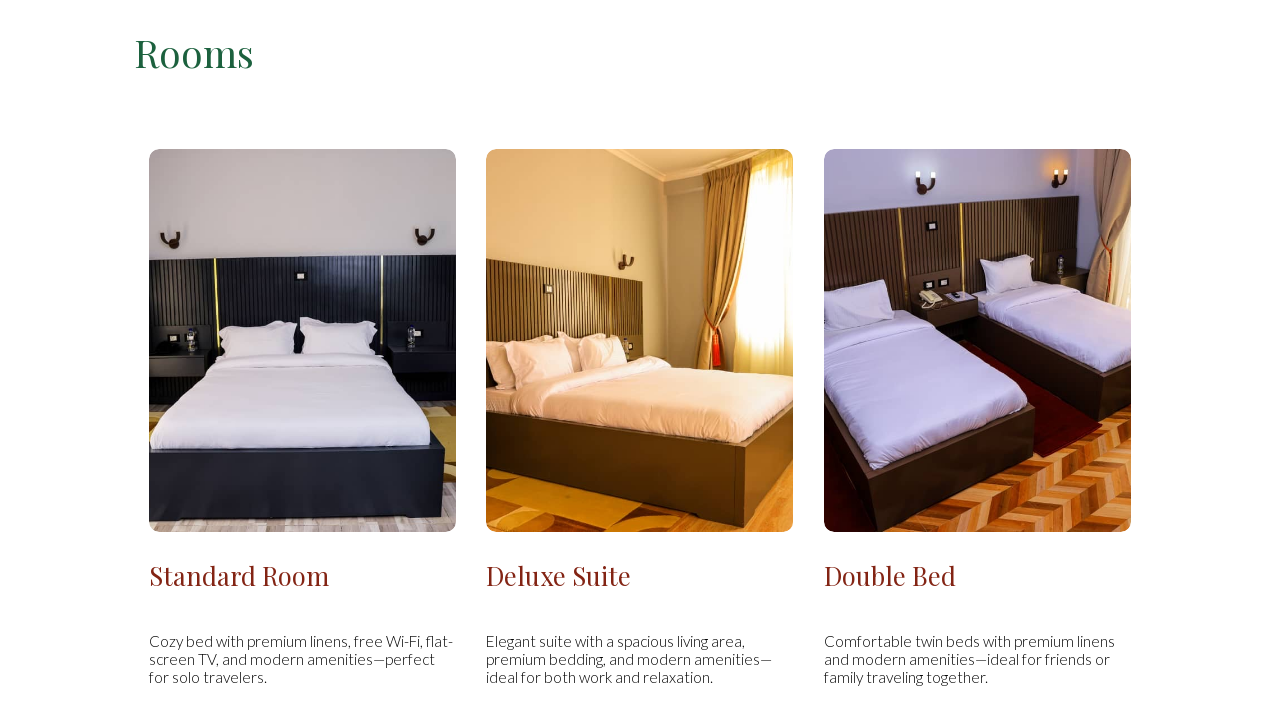

Clicked Book Now button for Double Room at (1054, 361) on .section3 .book .custom-link
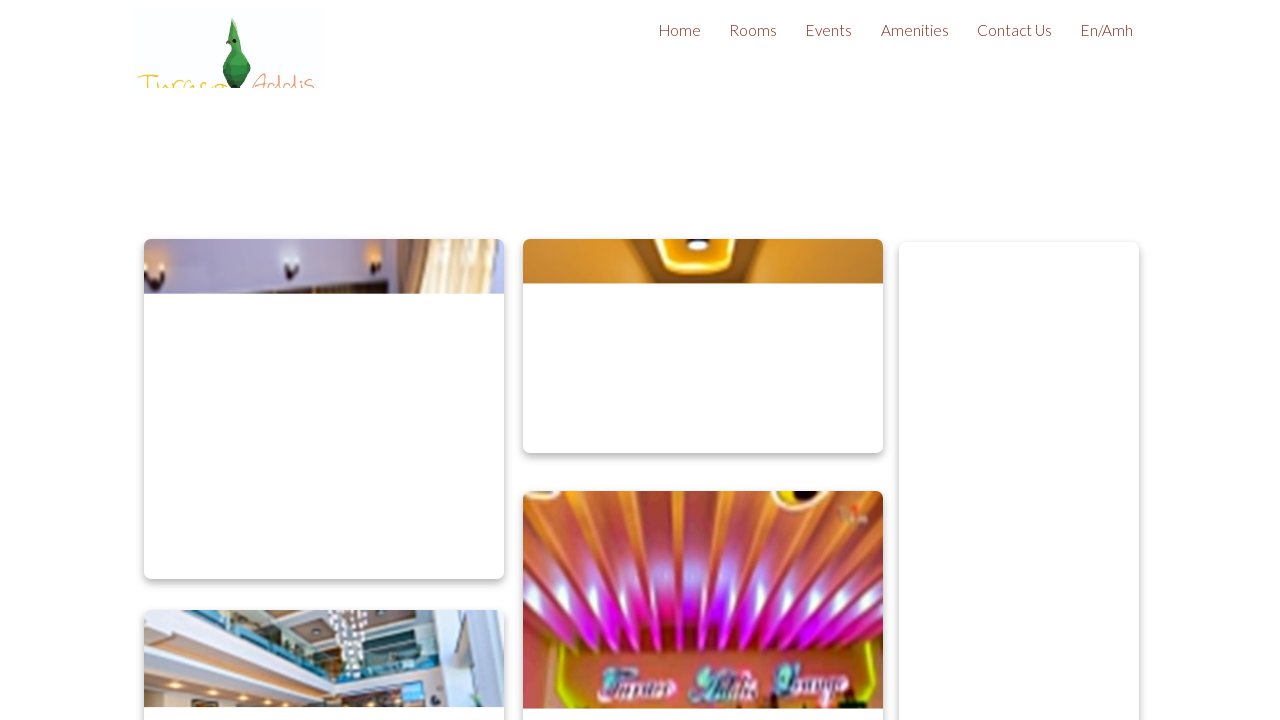

Set check-in date to 2026-03-05
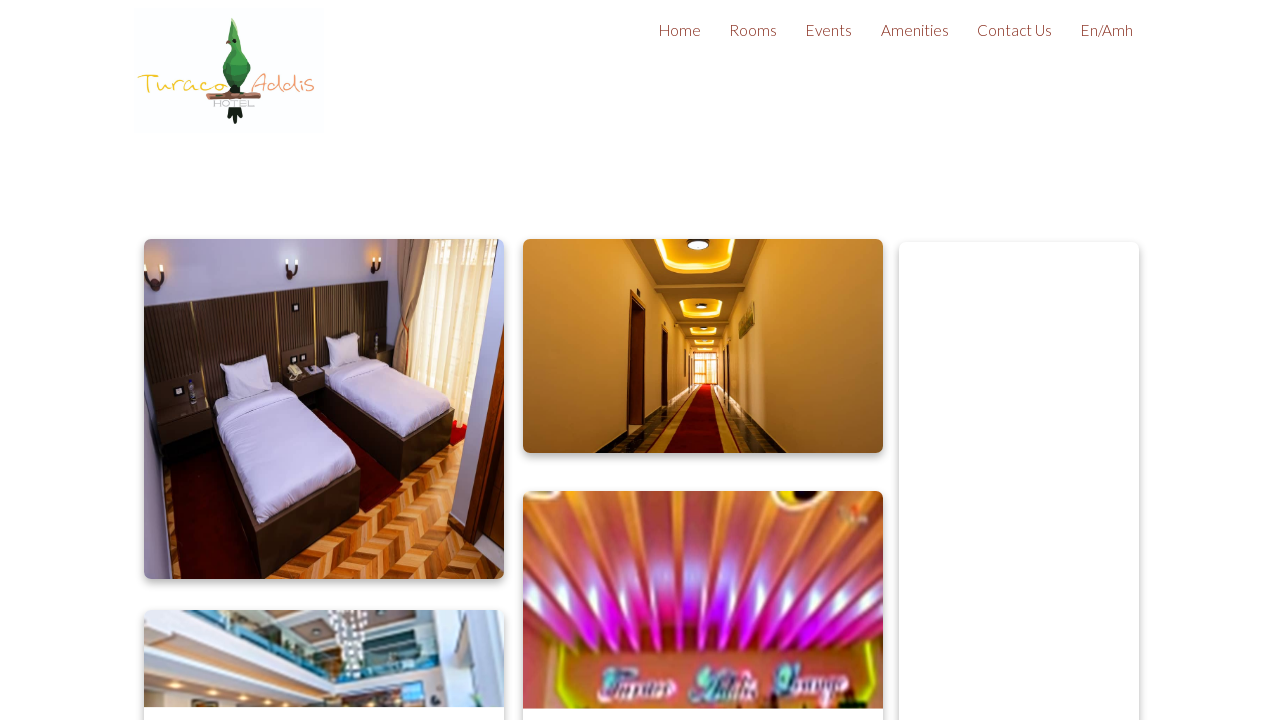

Dispatched change event for check-in date field
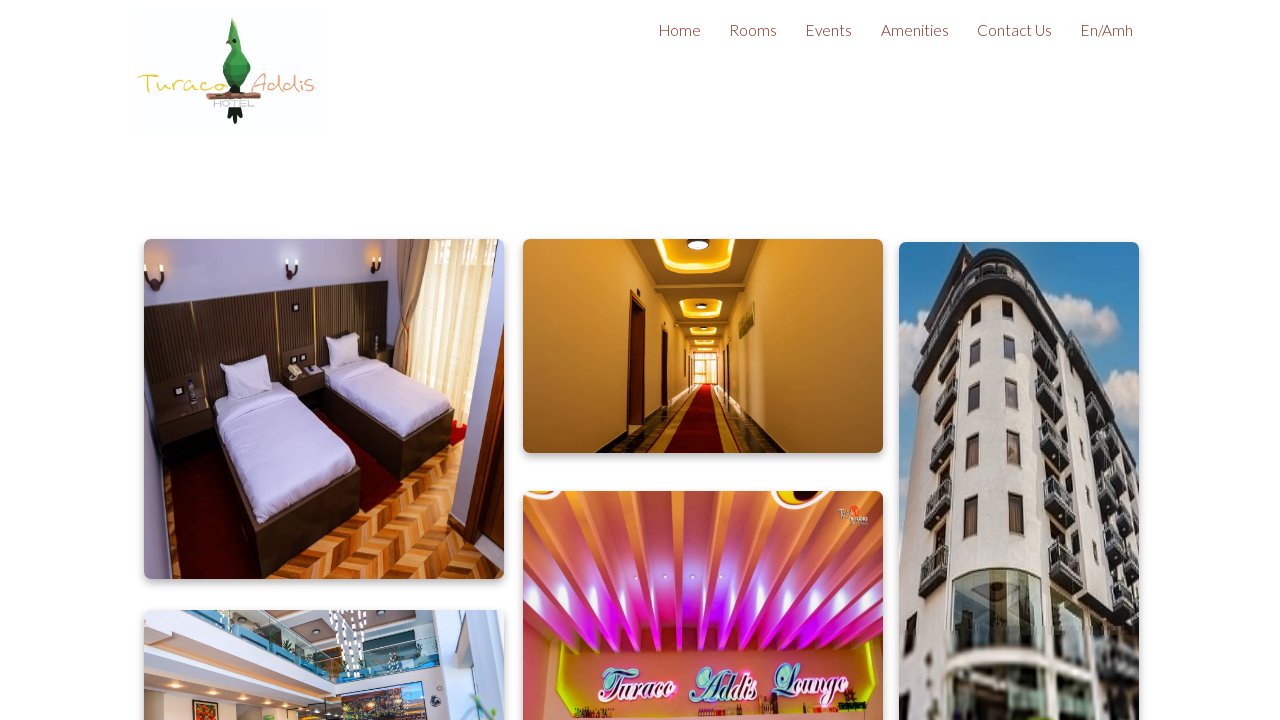

Set check-out date to 2026-03-06
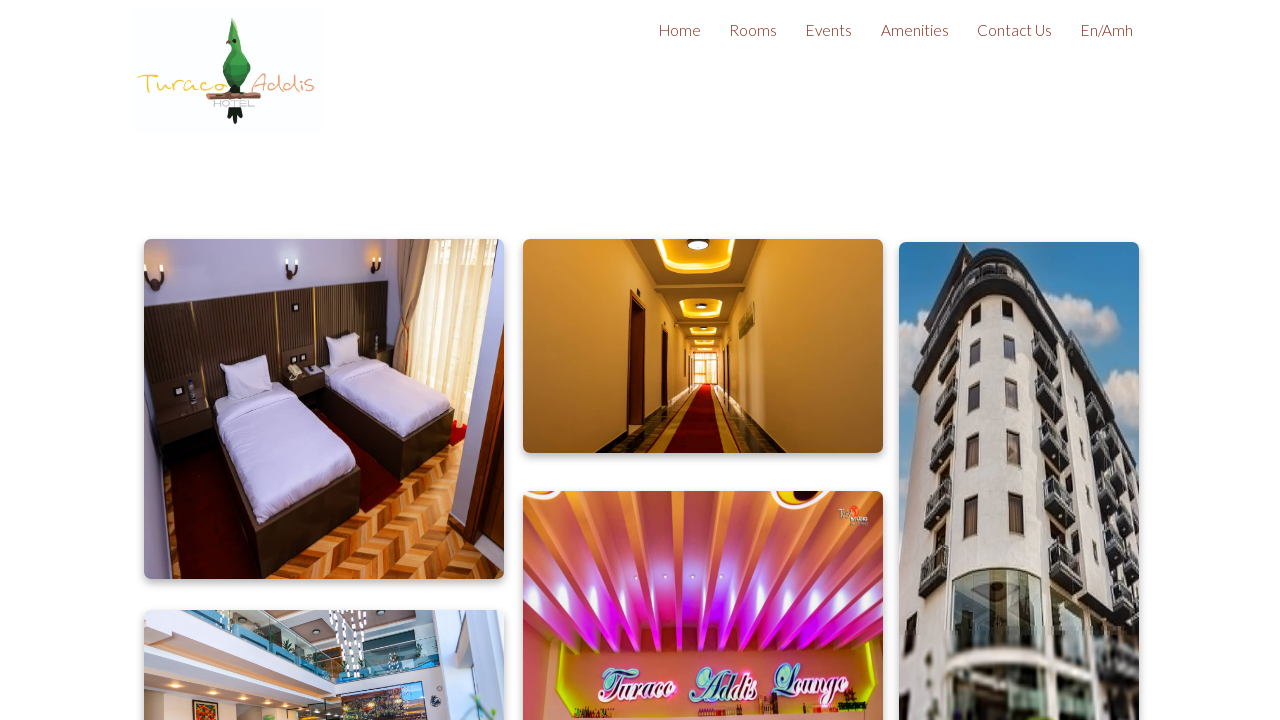

Dispatched change event for check-out date field
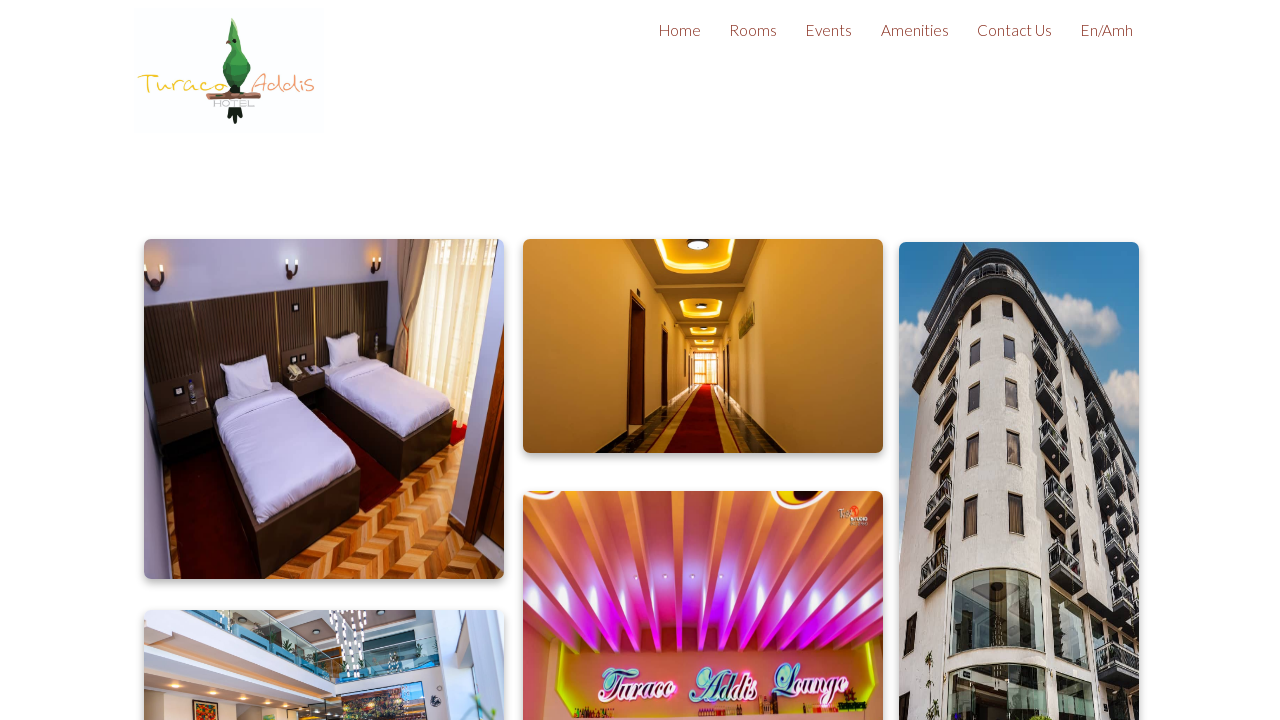

Selected 2 Guests from dropdown on #guests
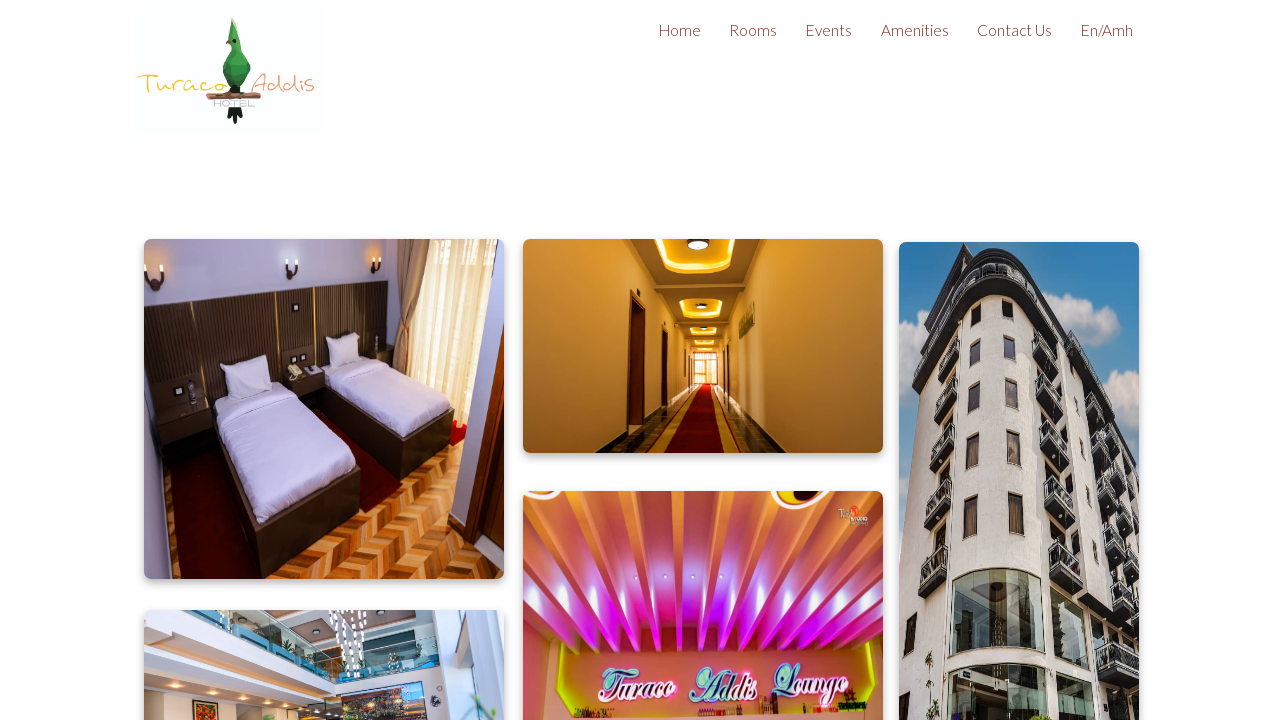

Filled name field with 'Michael Chen' on #name
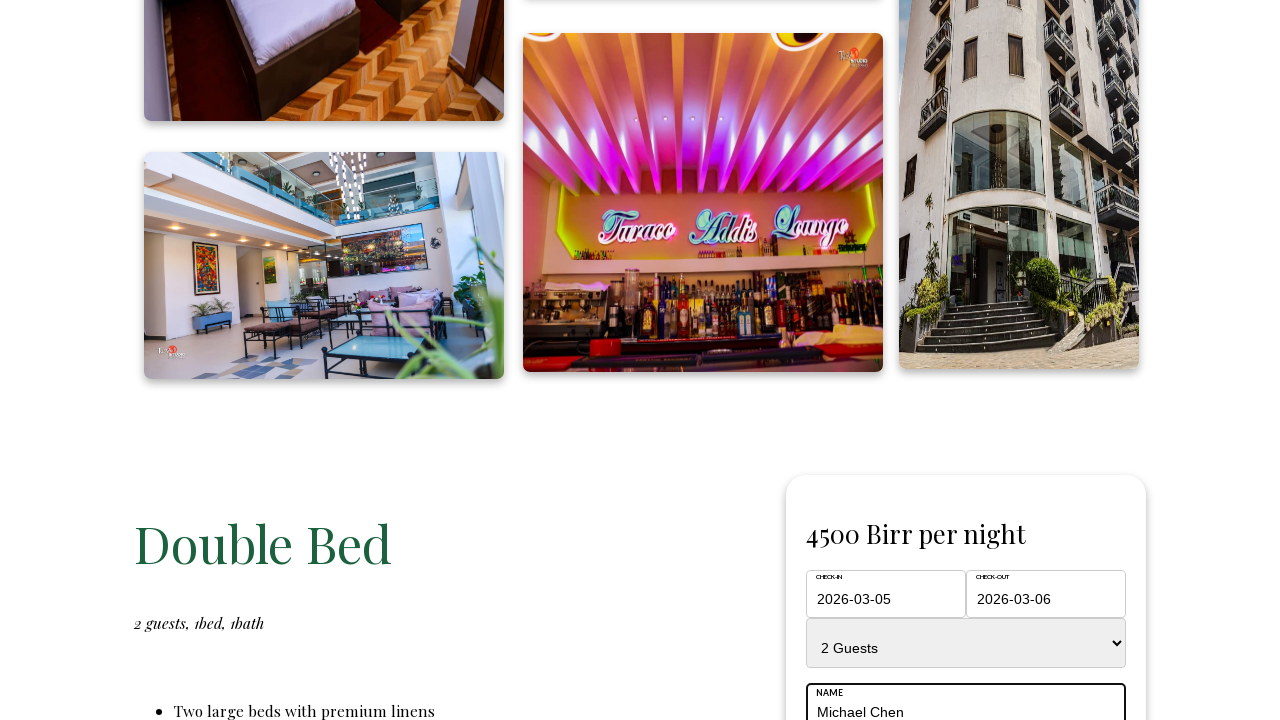

Filled email field with 'm.chen@example.org' on #email
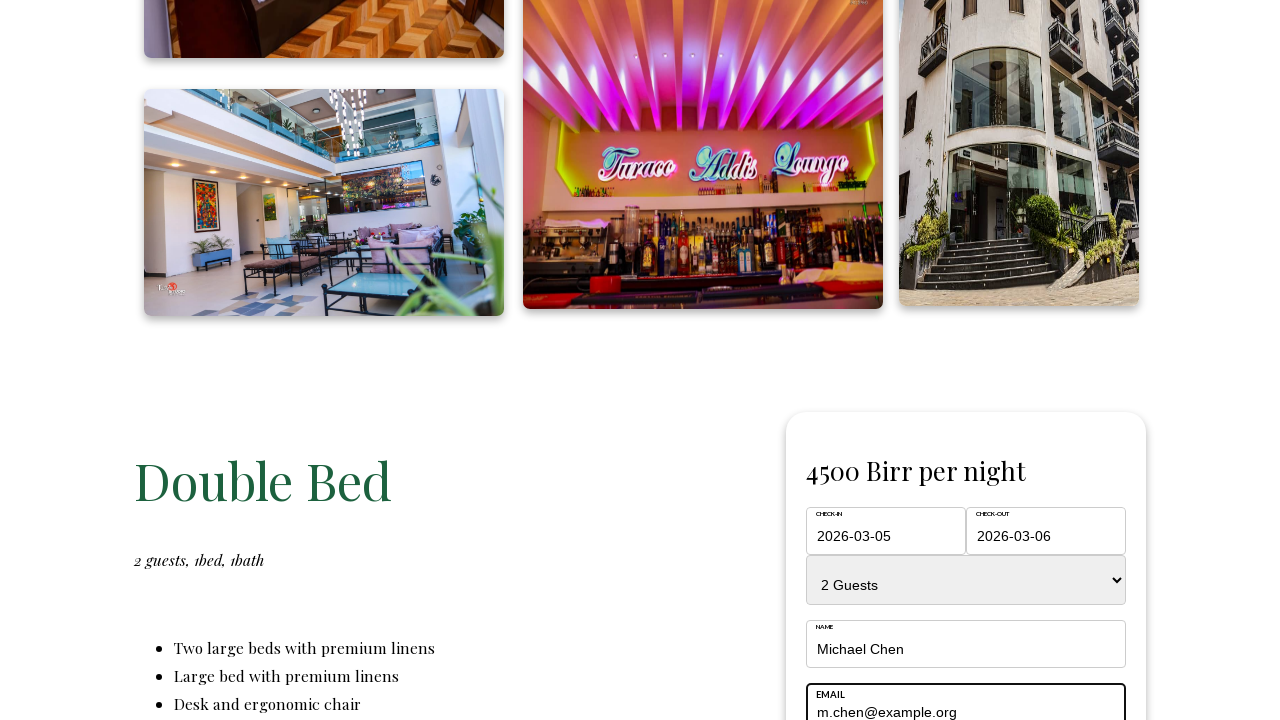

Filled phone field with '3125559012' on #phone
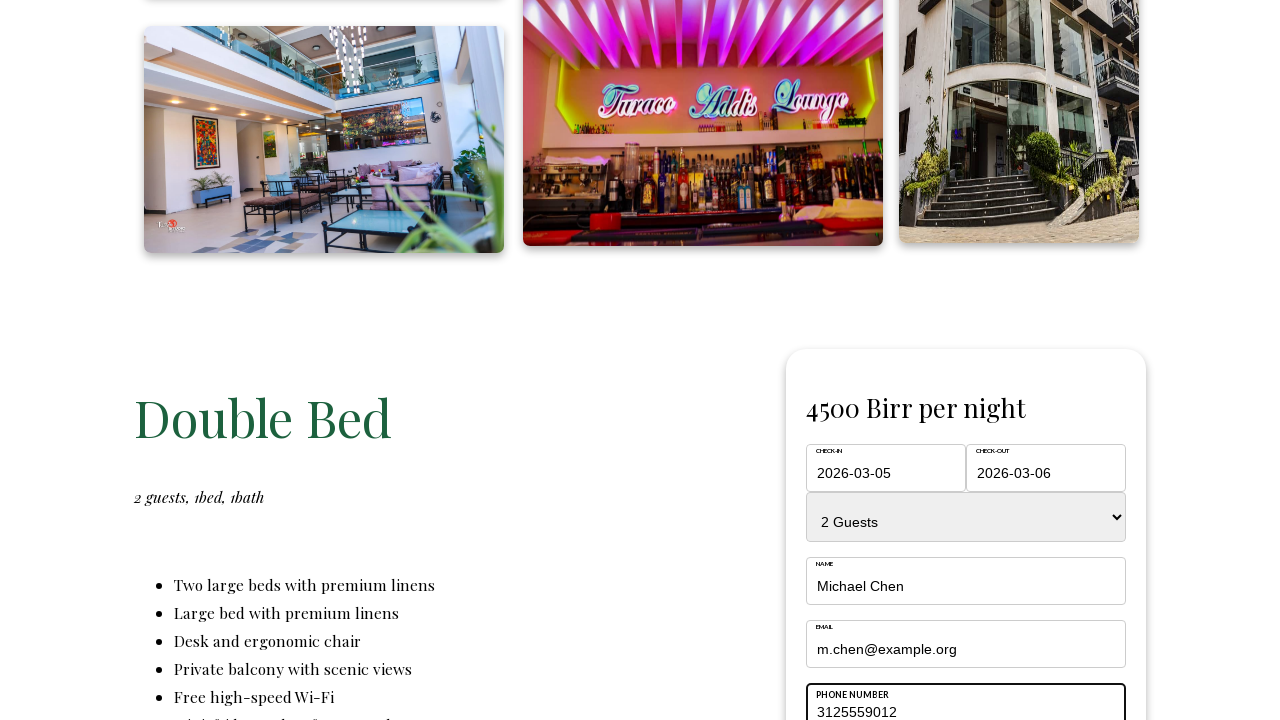

Clicked reserve button to submit room reservation at (966, 360) on #submit-btn
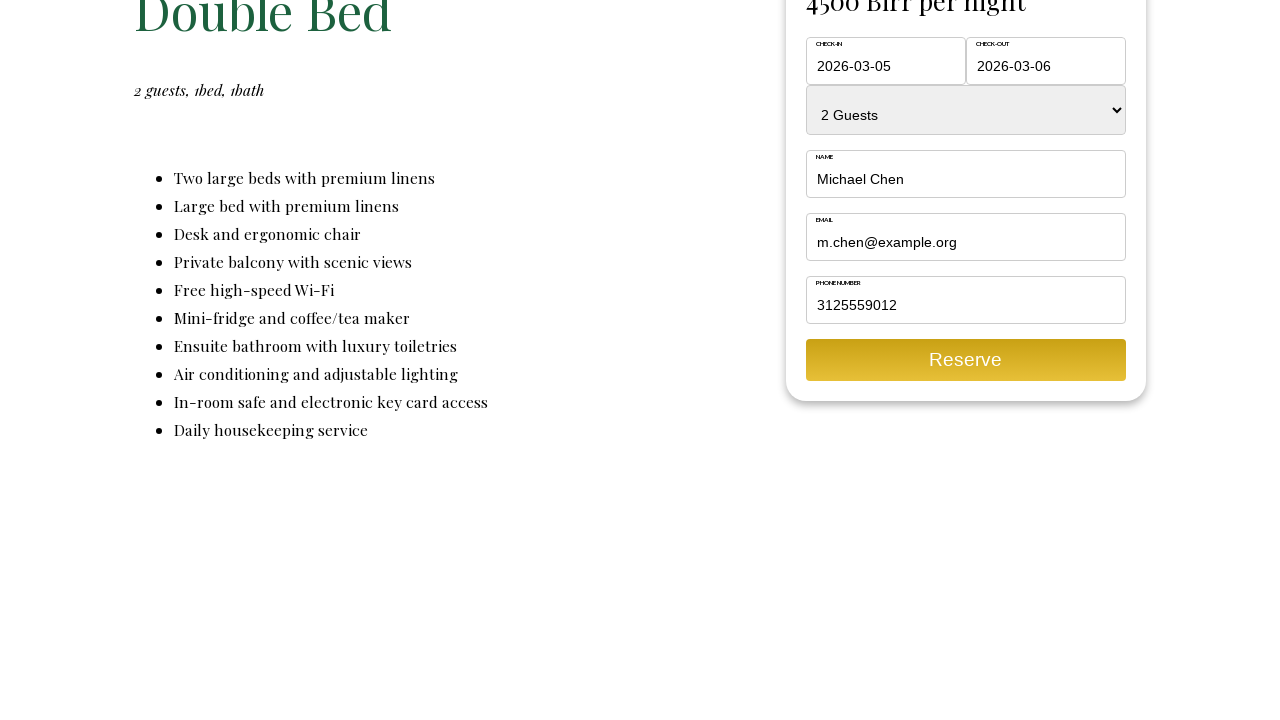

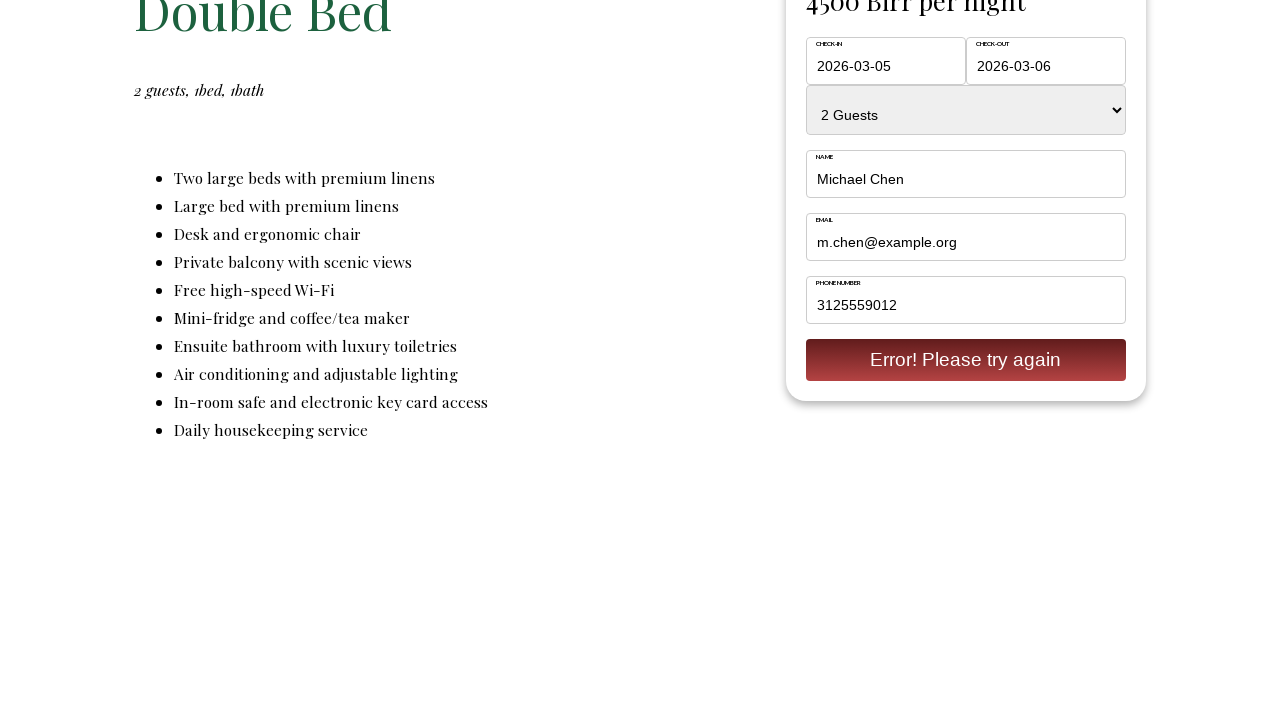